Navigates to an e-commerce site, goes to the products section, and clicks on the first product to view its details

Starting URL: https://www.automationexercise.com

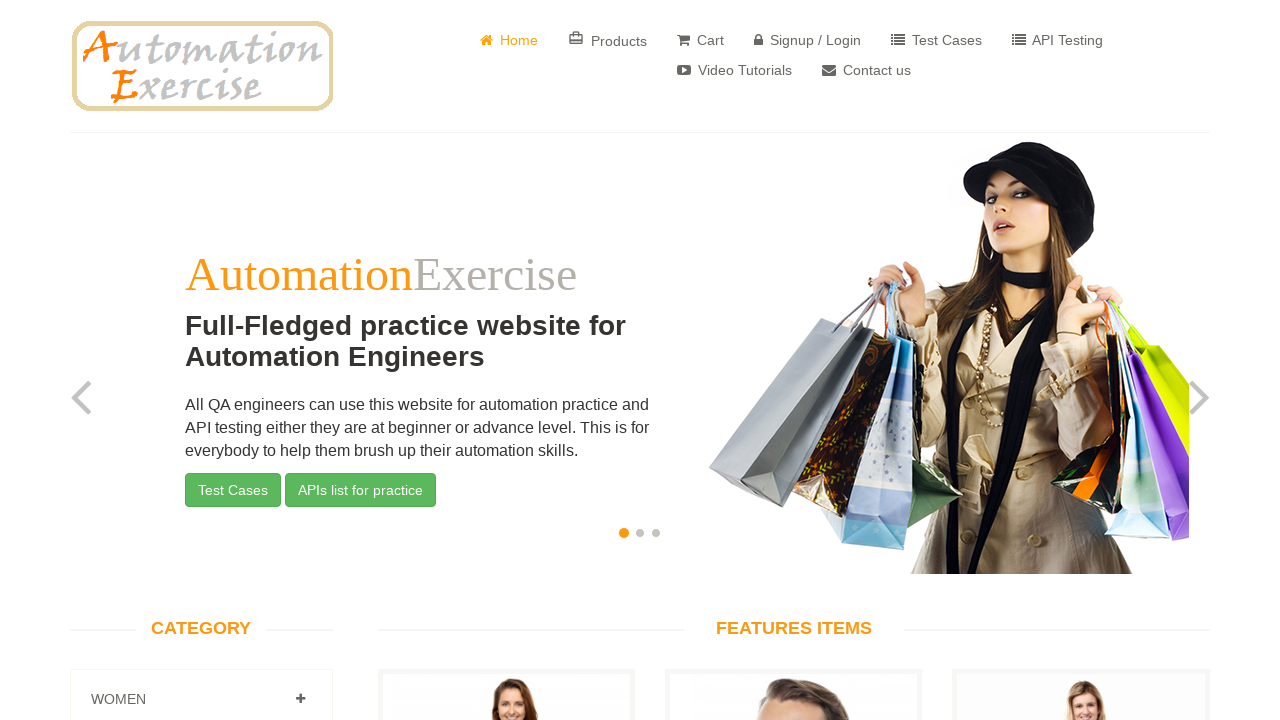

Clicked on Products link at (608, 40) on a[href='/products']
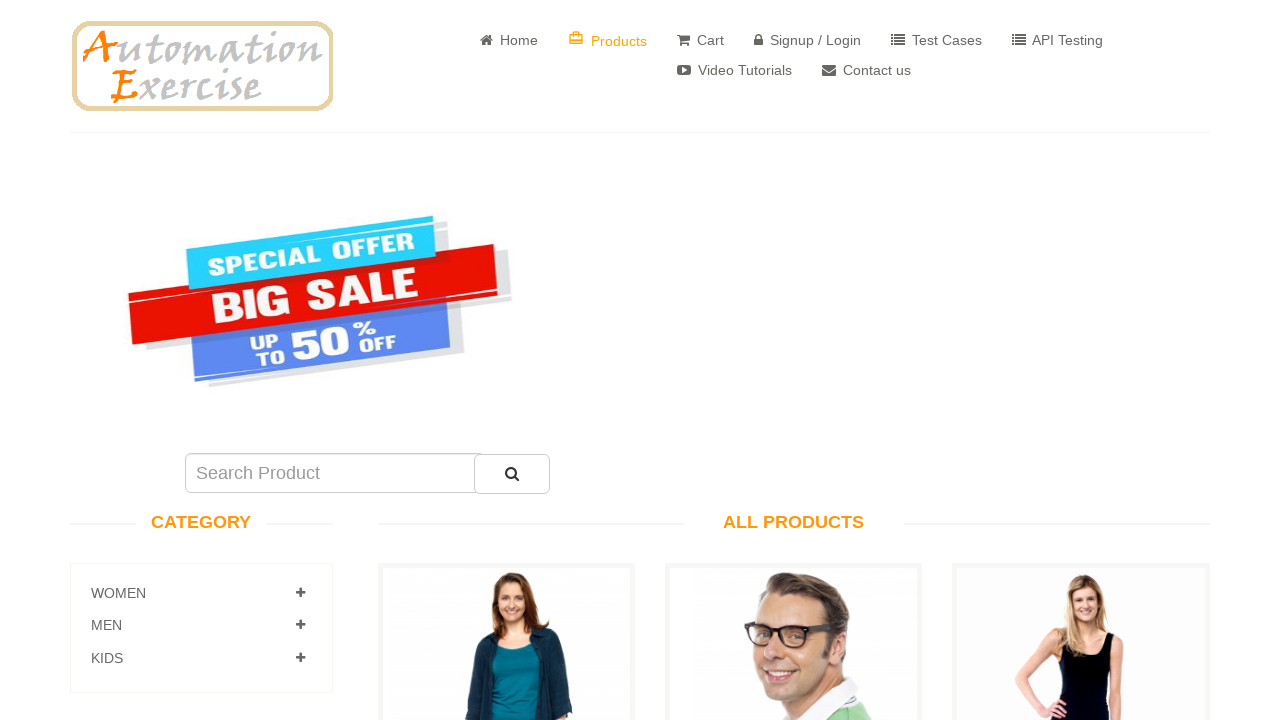

Scrolled down to view products
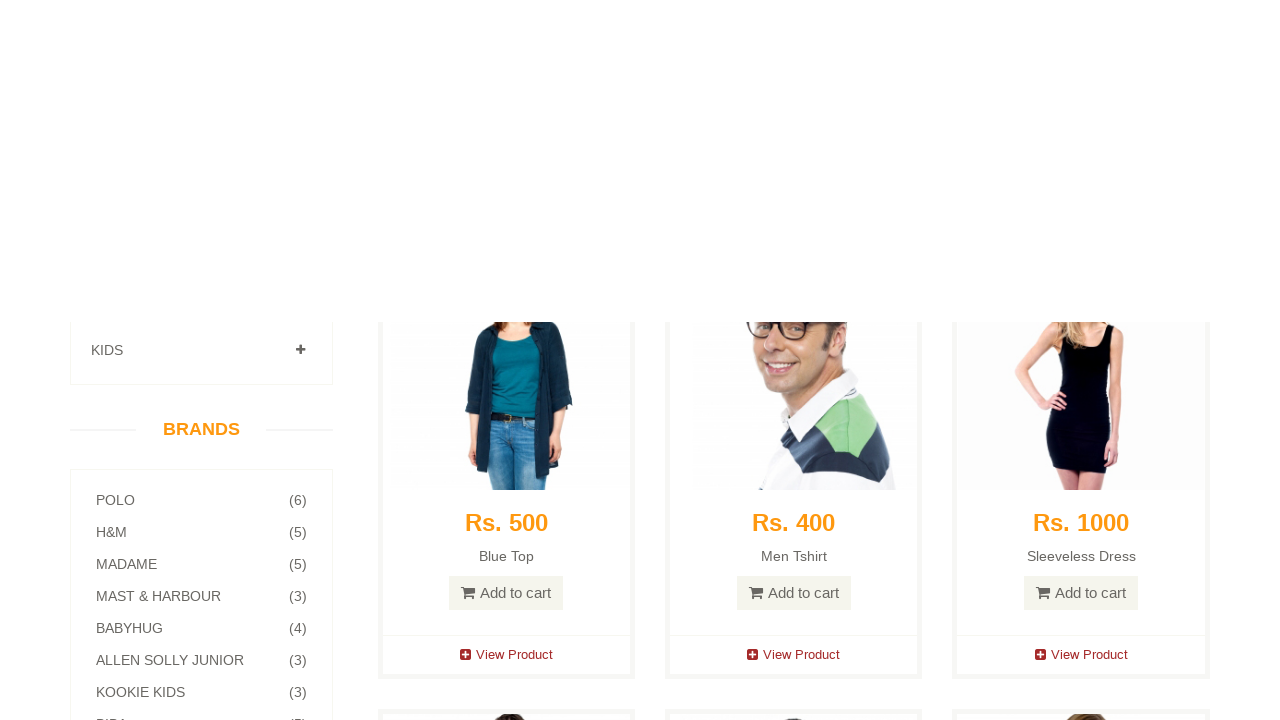

Clicked on first product to view details at (506, 361) on a[data-product-id='1']
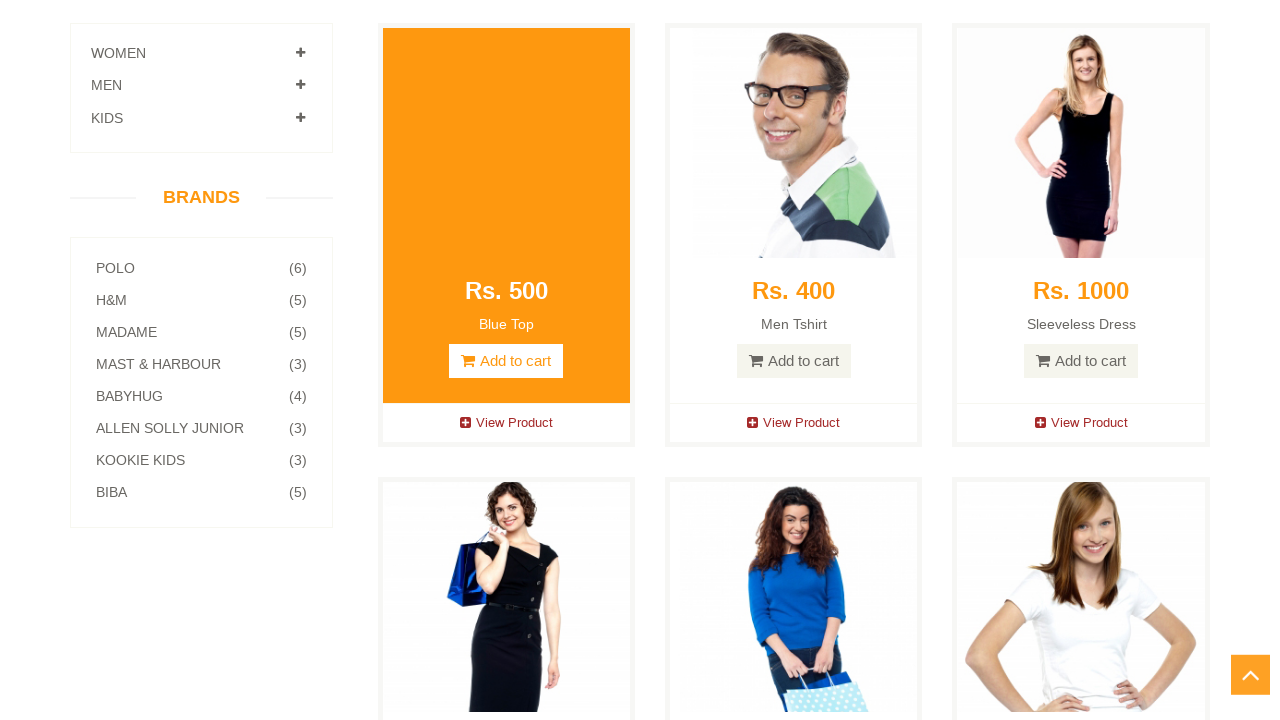

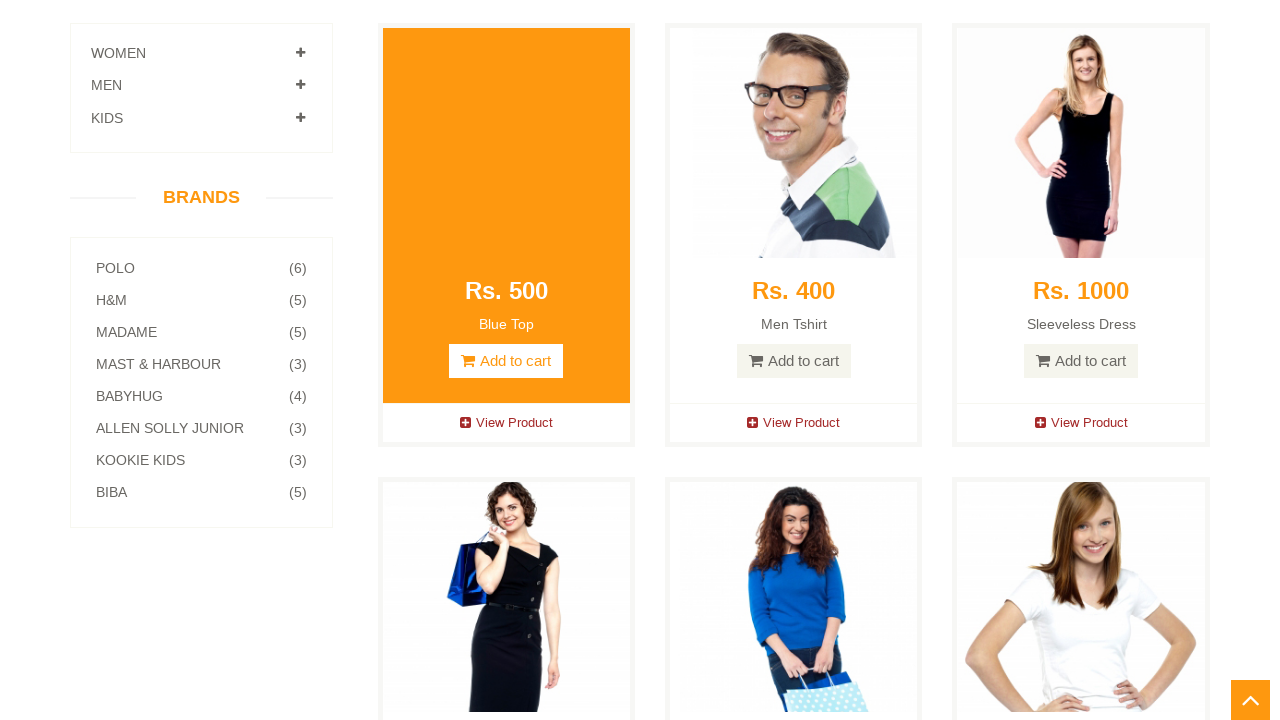